Tests registration form validation by submitting a username with invalid characters (phone number format) and verifying the error message

Starting URL: https://qa-complexapp.onrender.com/

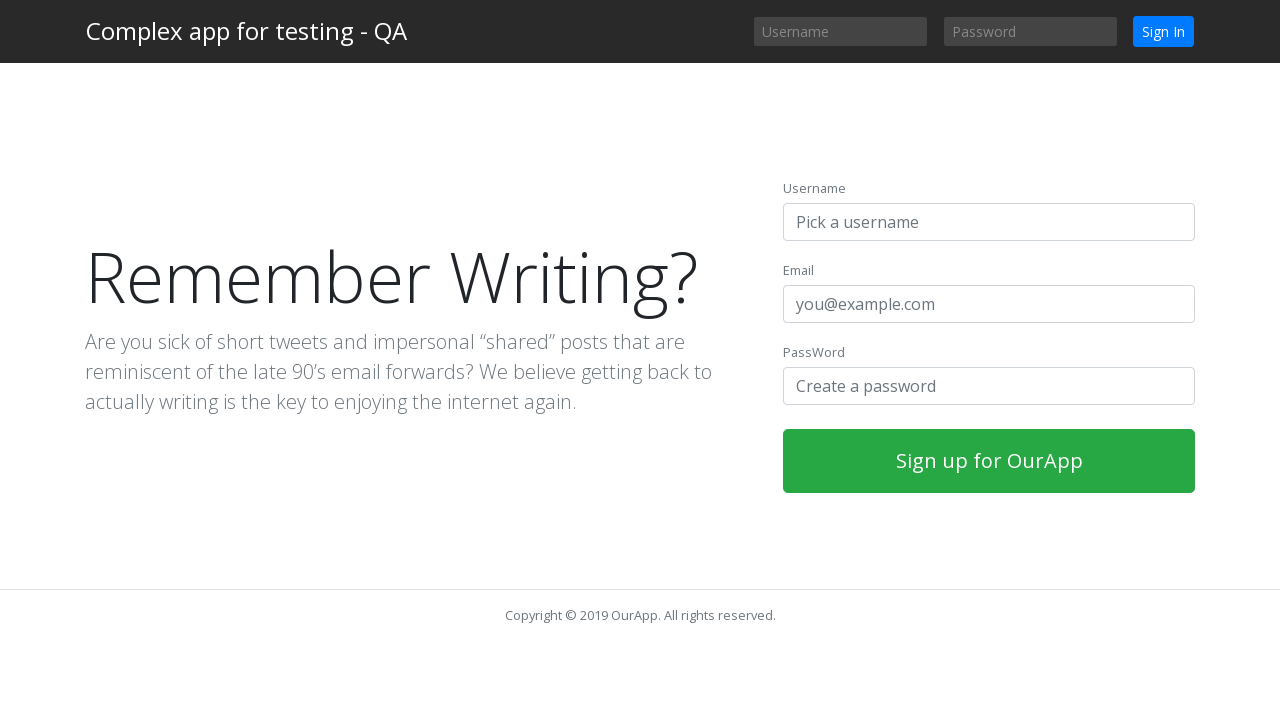

Filled username field with invalid phone number format '+380999999999' on input[name='username'][id='username-register']
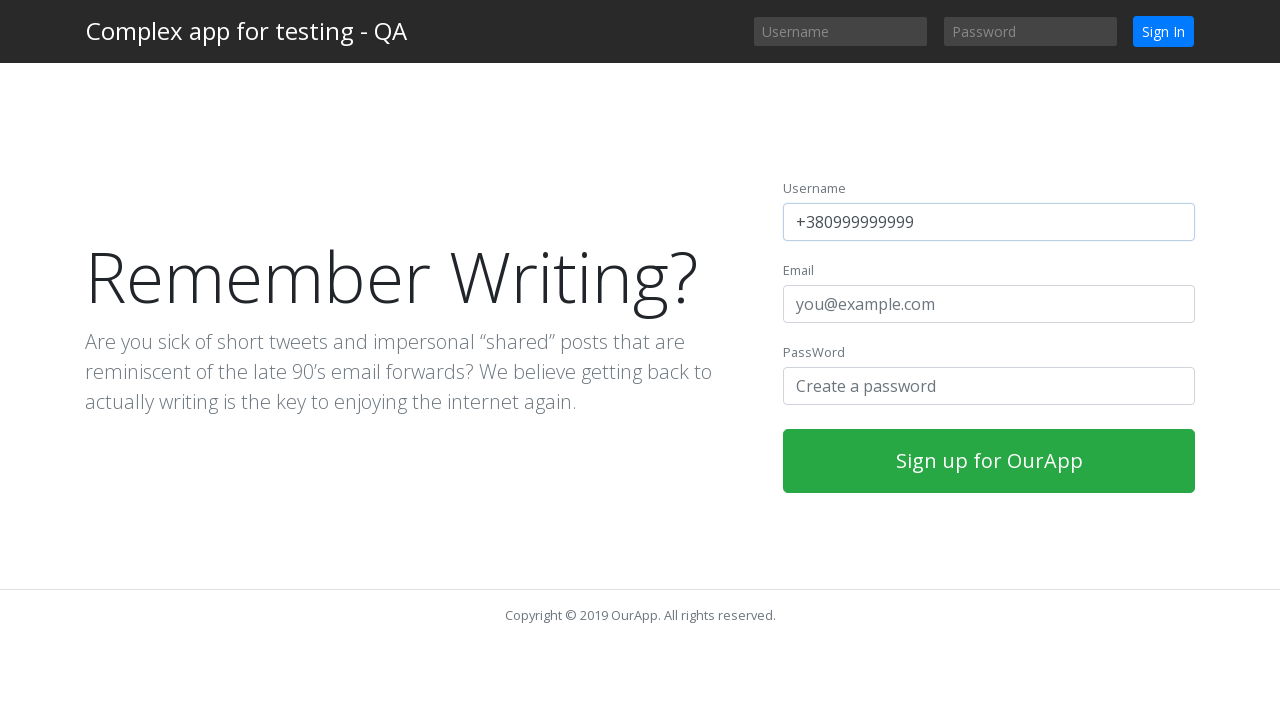

Filled email field with valid email 'testemail7461@gmail.com' on input[name='email'][id='email-register']
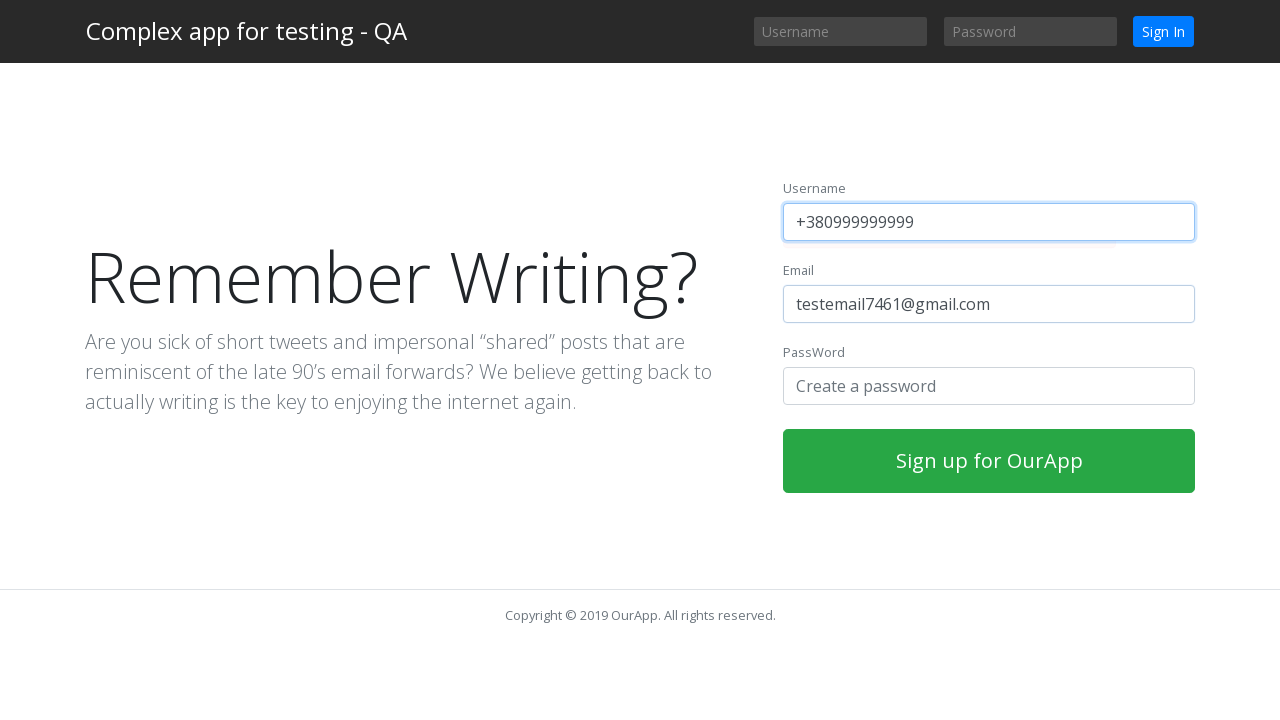

Filled password field with valid password 'Test123456788' on input[name='password'][id='password-register']
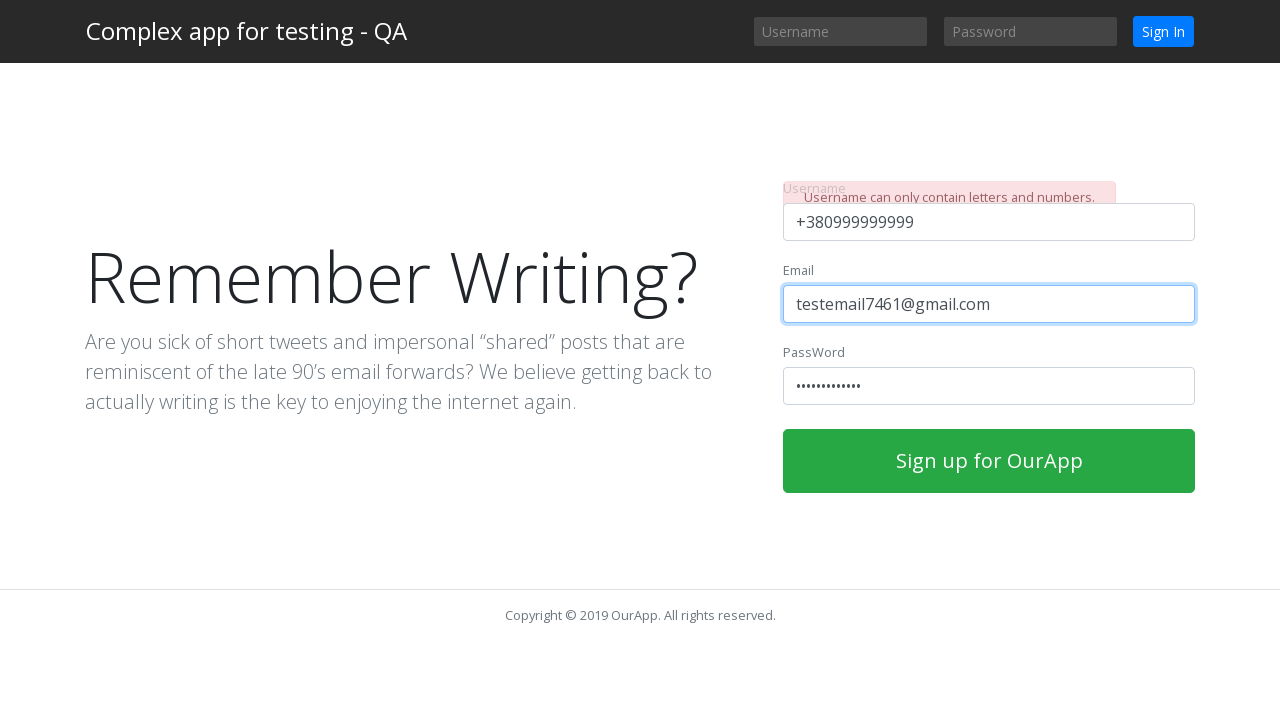

Waited 3 seconds for live validation to process
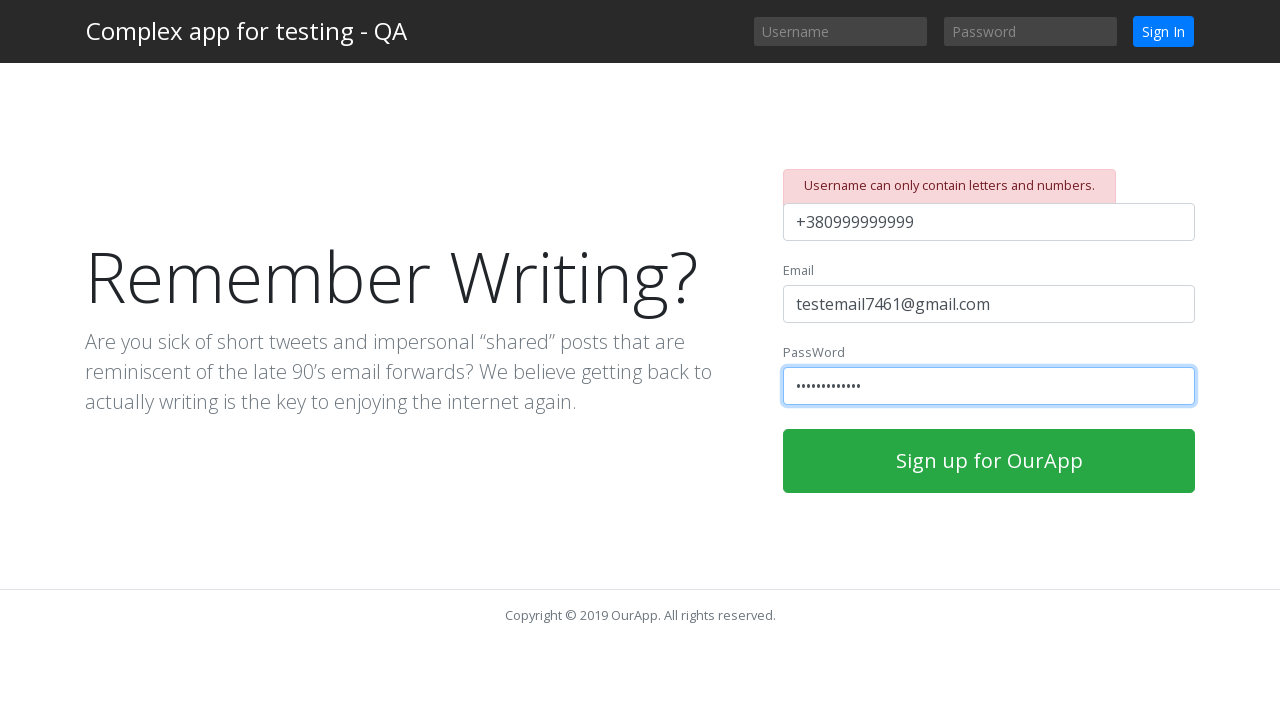

Clicked submit button to attempt registration at (989, 461) on button[type='submit']
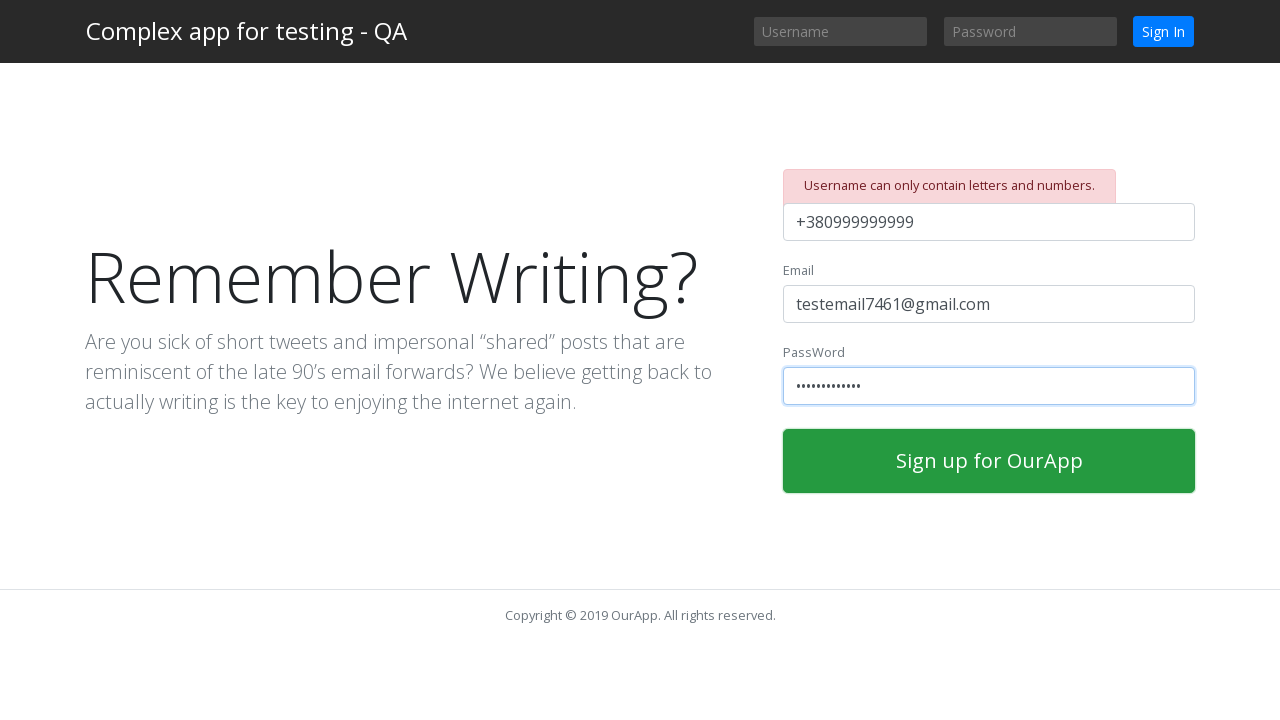

Error message appeared validating that username with invalid characters is rejected
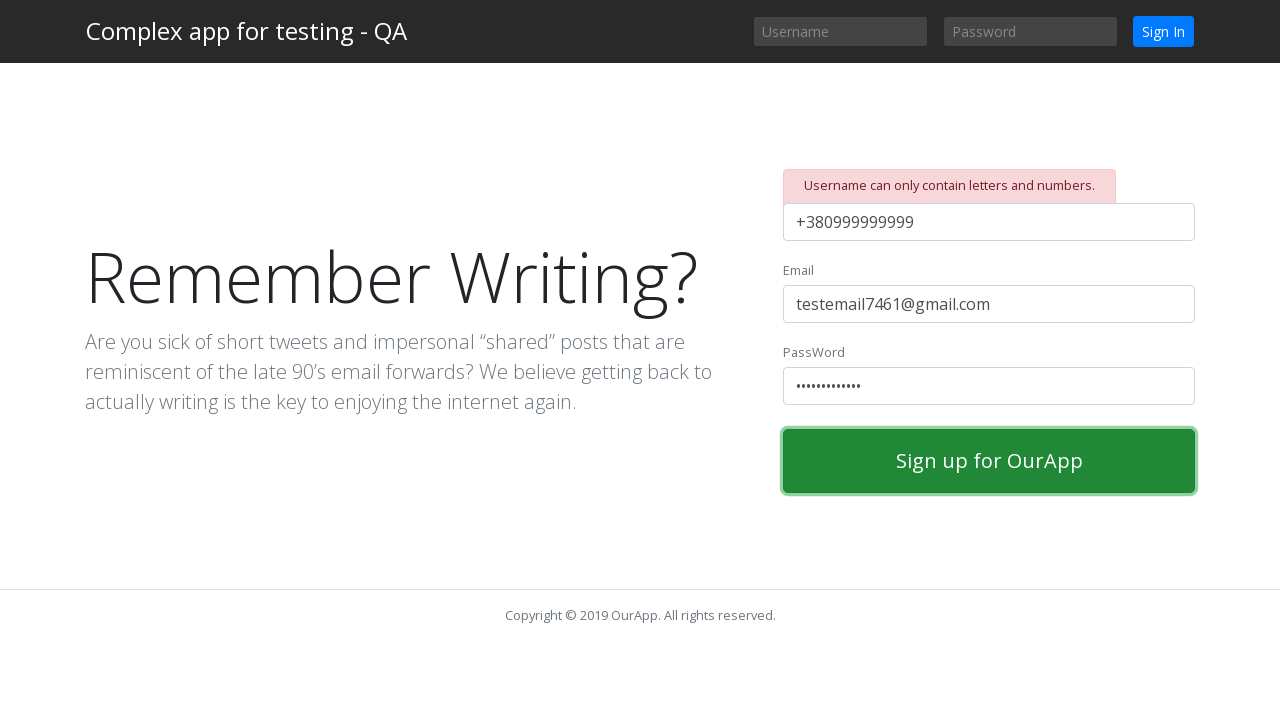

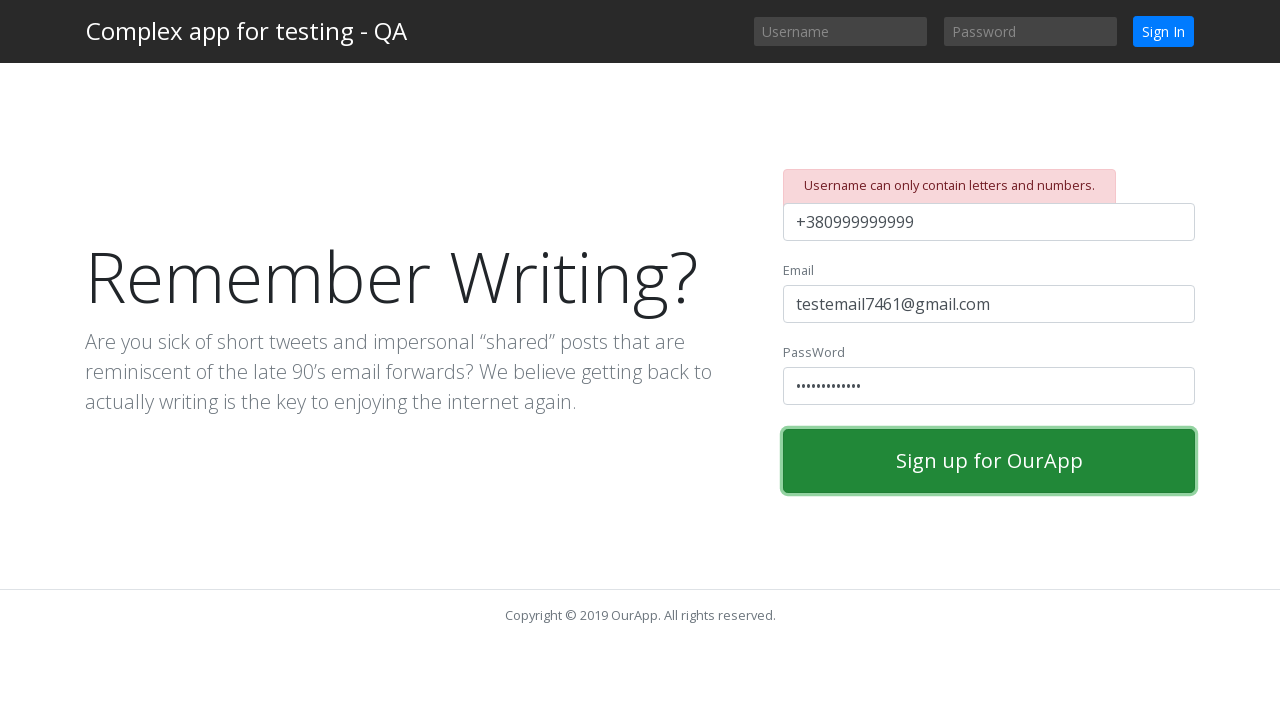